Tests dynamic page loading where the target element is initially hidden, by clicking Start and waiting for it to become visible

Starting URL: http://the-internet.herokuapp.com/dynamic_loading/1

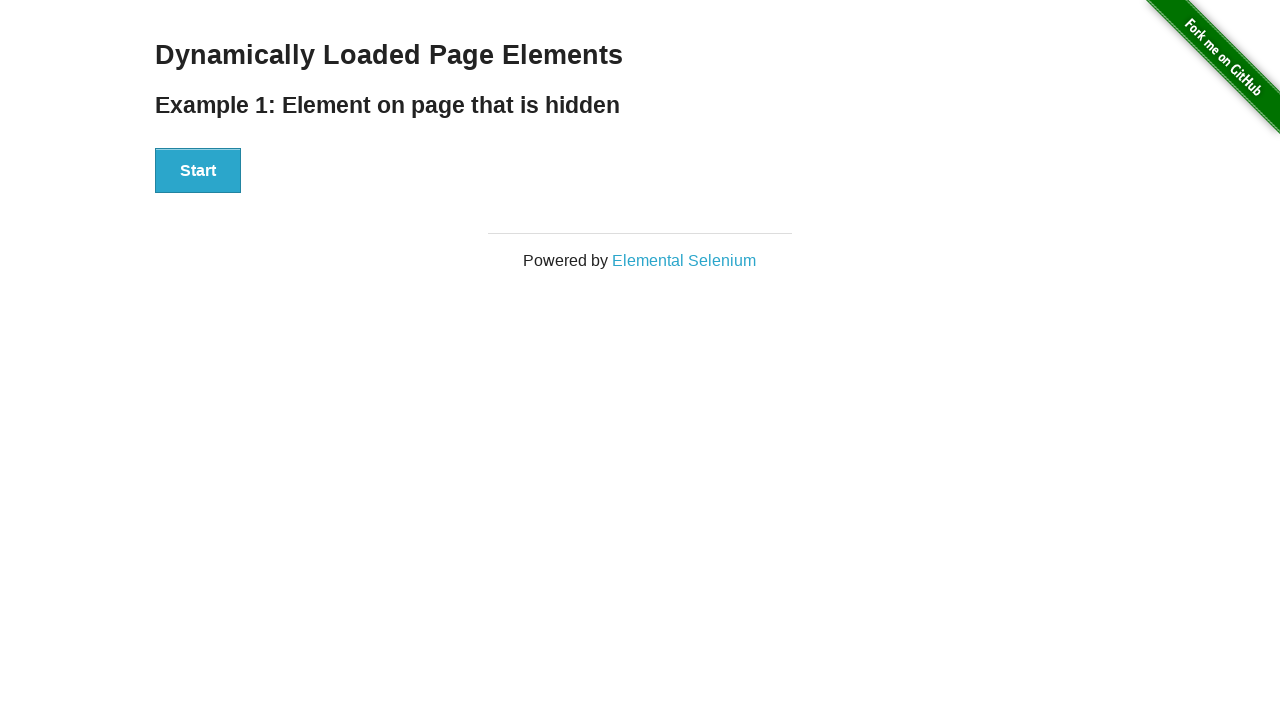

Navigated to dynamic loading page
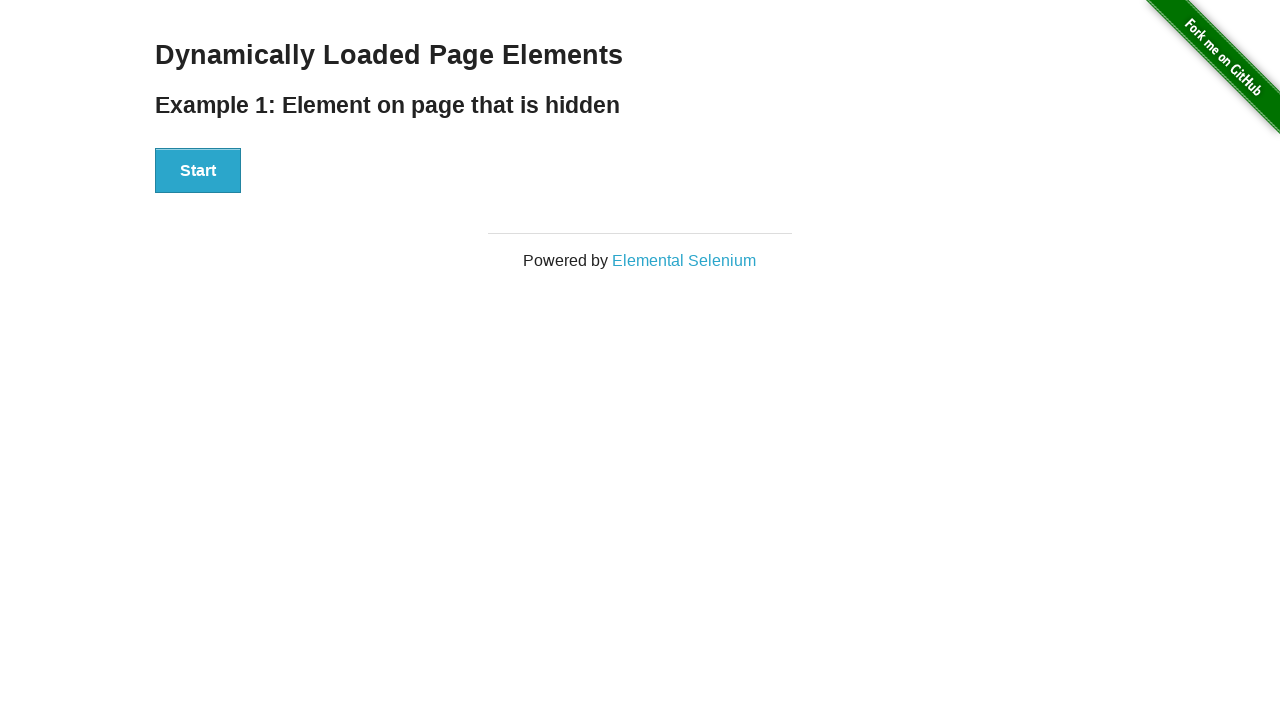

Clicked Start button to trigger dynamic loading at (198, 171) on #start button
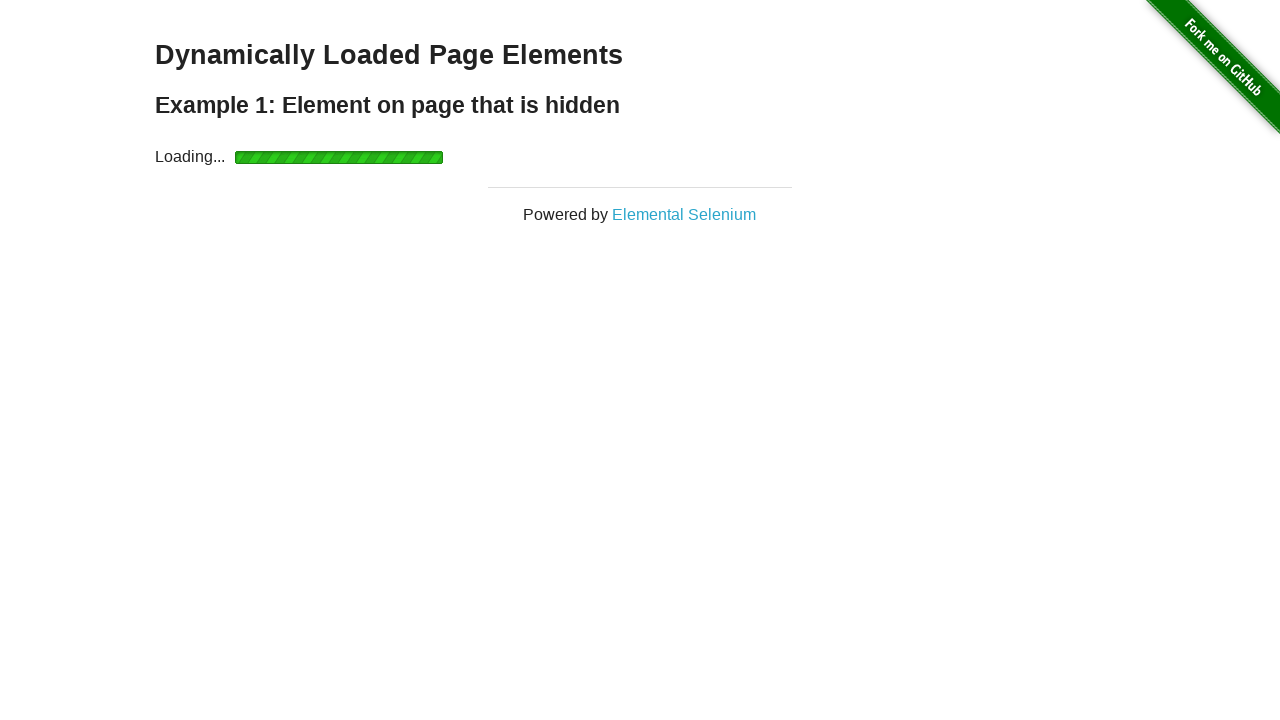

Target element became visible after loading completed
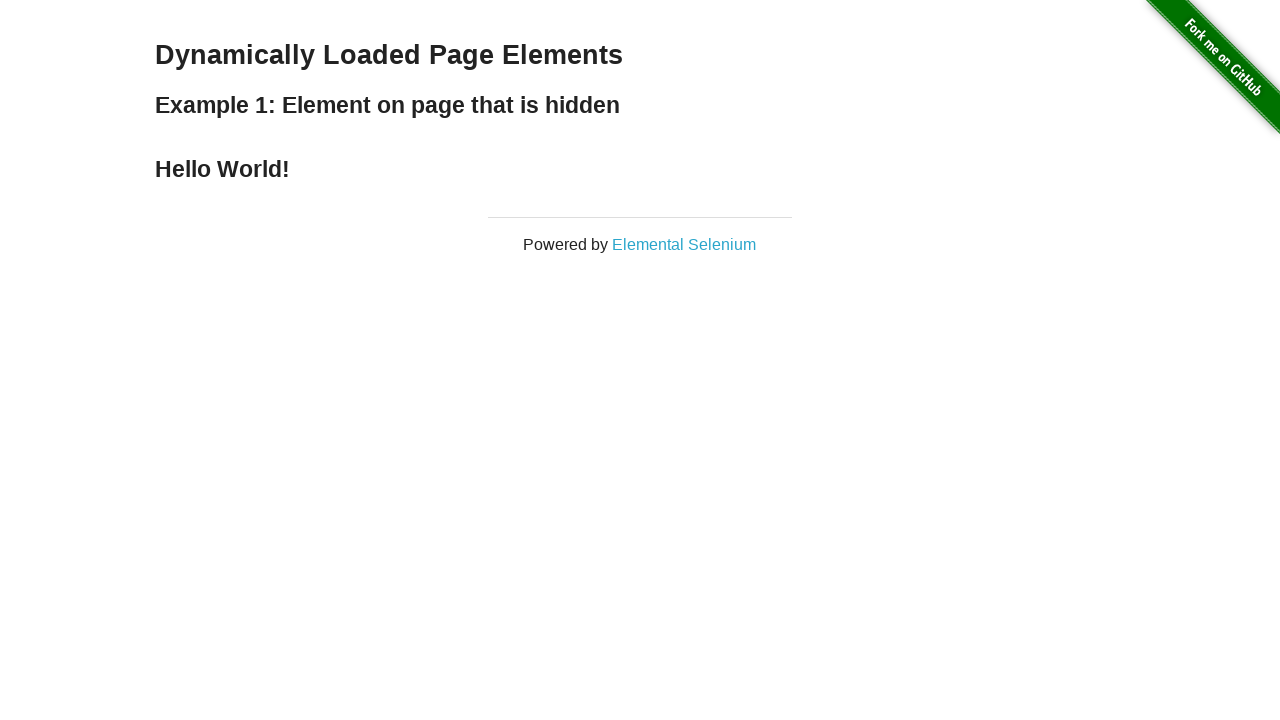

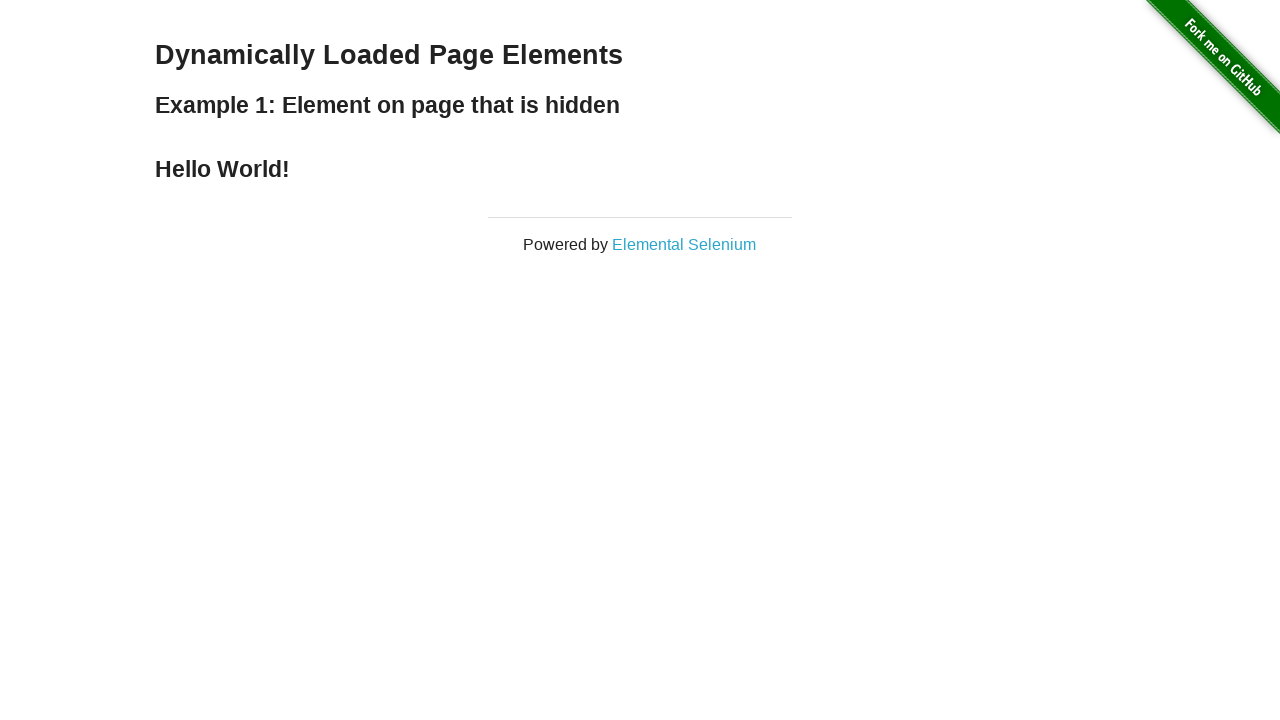